Verifies that the Privacy page displays the correct H2 header text "Privacy"

Starting URL: https://www.99-bottles-of-beer.net/

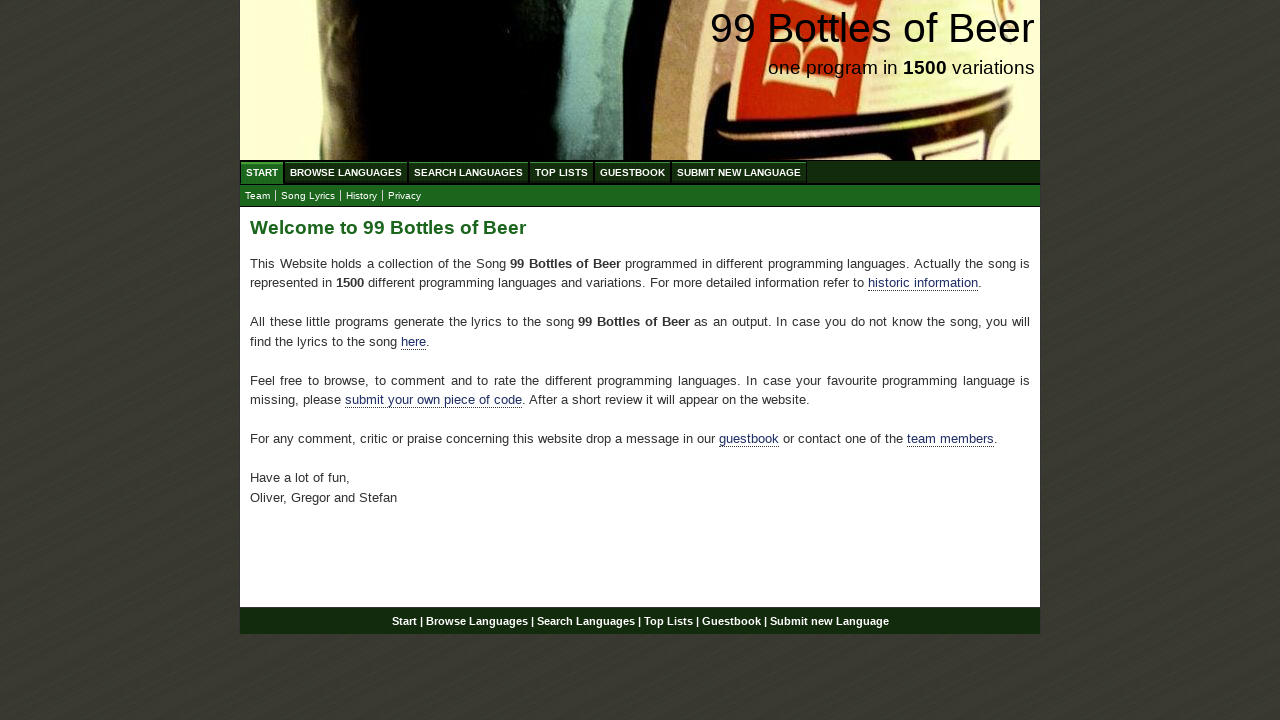

Clicked on Privacy link in submenu at (404, 196) on xpath=//ul[@id='submenu']/li/a[@href='impressum.html']
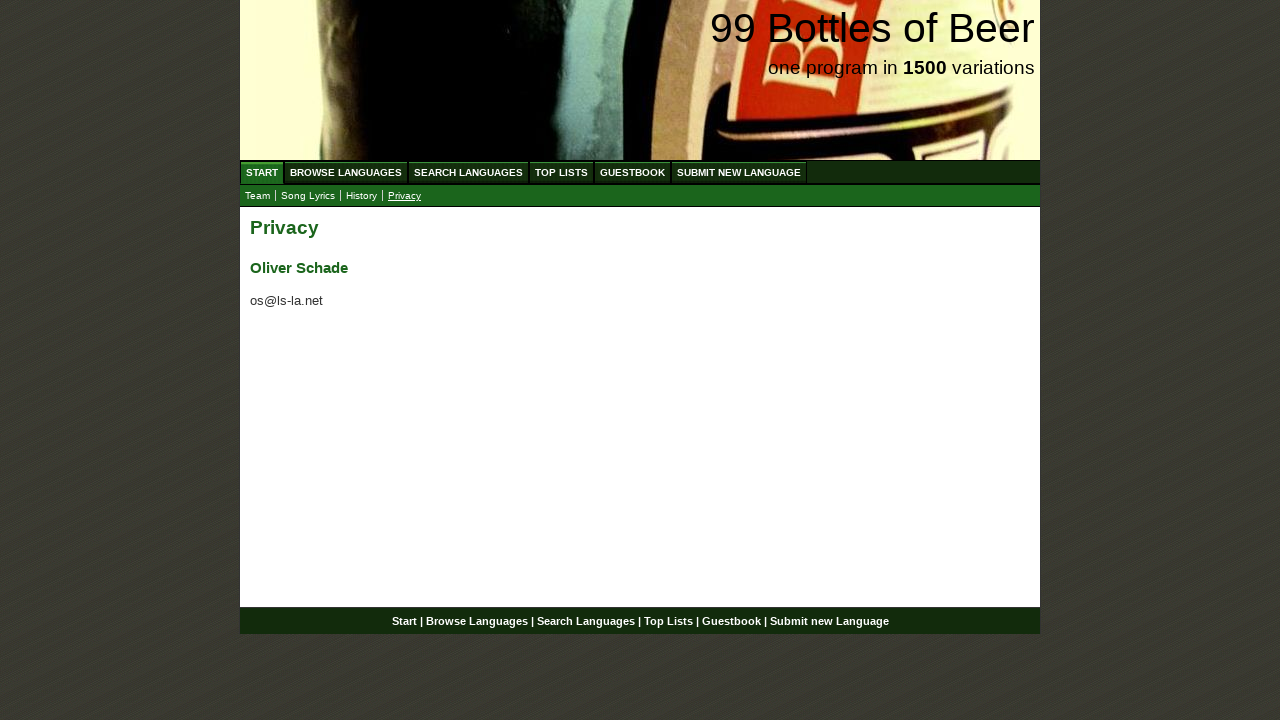

H2 header in main content area is visible
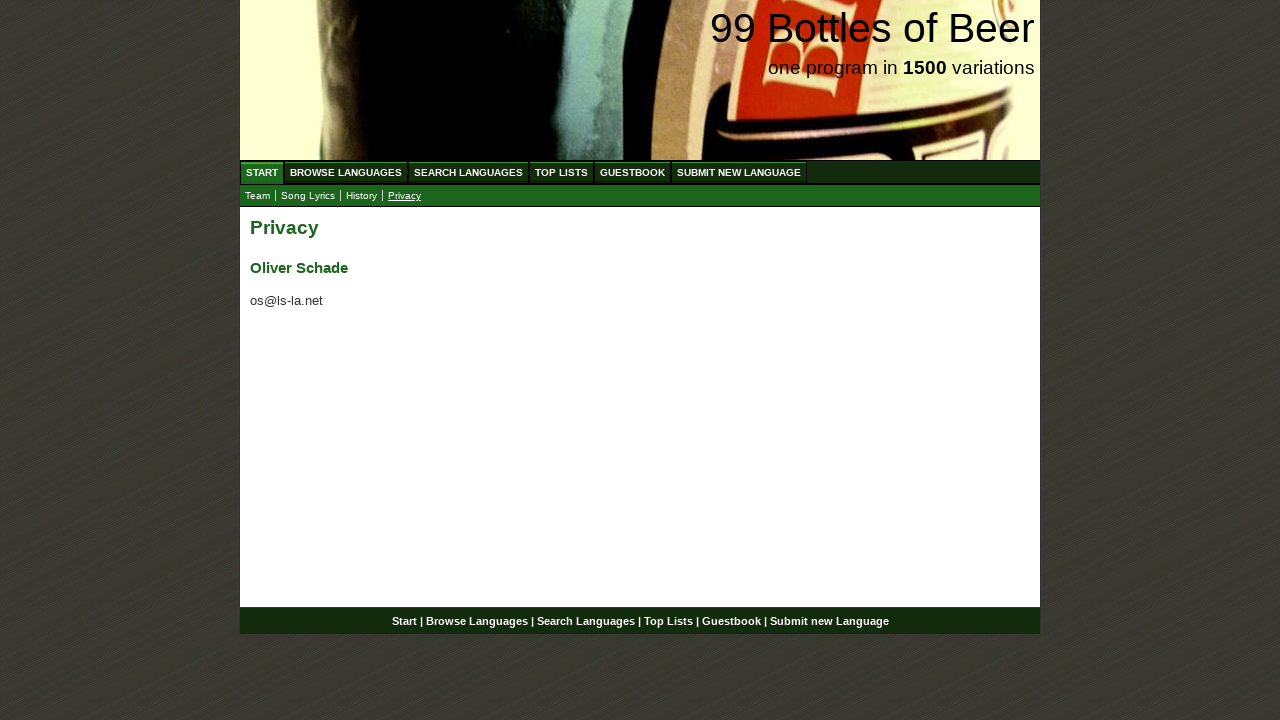

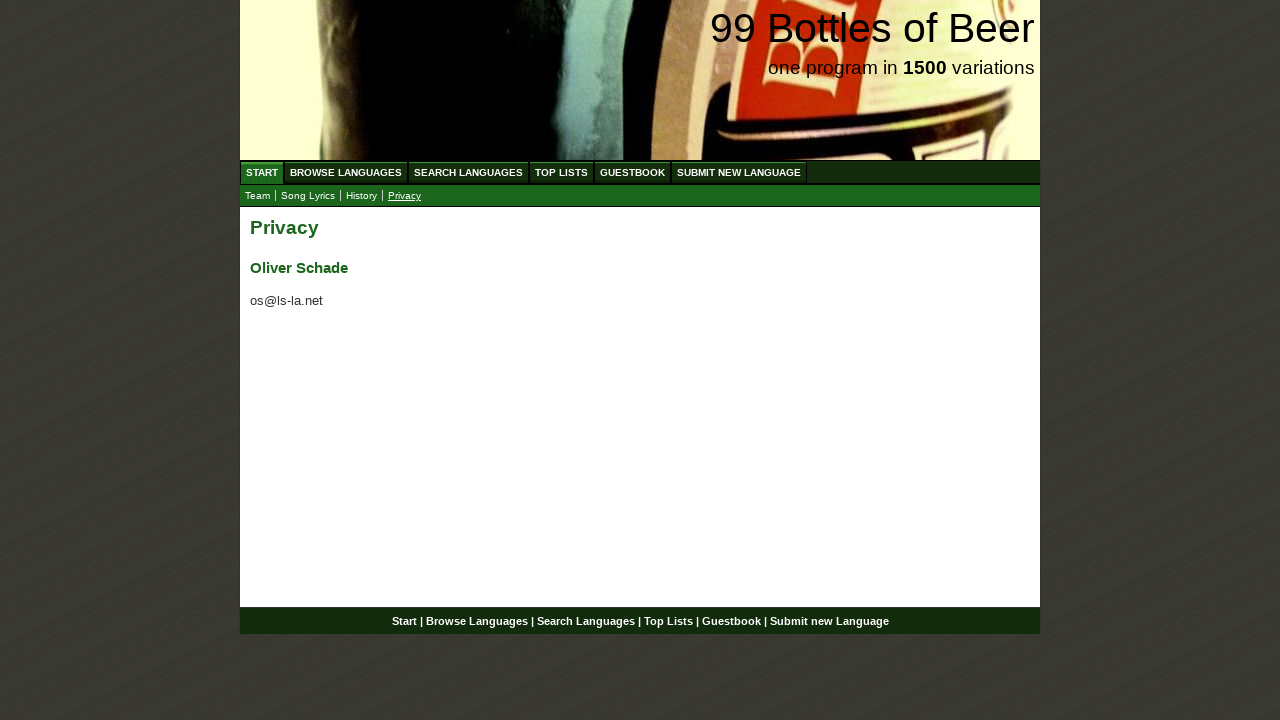